Tests broken links and images functionality on DemoQA site by navigating to the Elements section, clicking on Broken Links - Images menu item, and verifying that images and links are present on the page

Starting URL: https://demoqa.com/elements

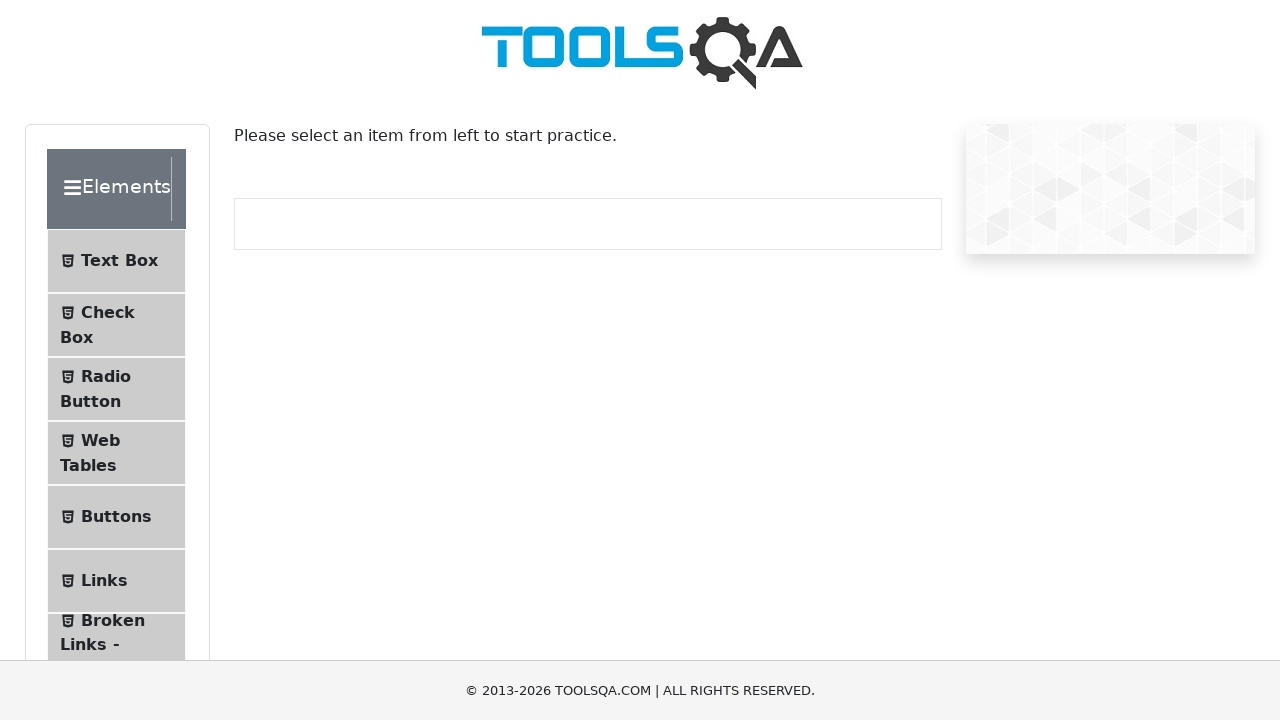

Scrolled down the page to reveal menu items
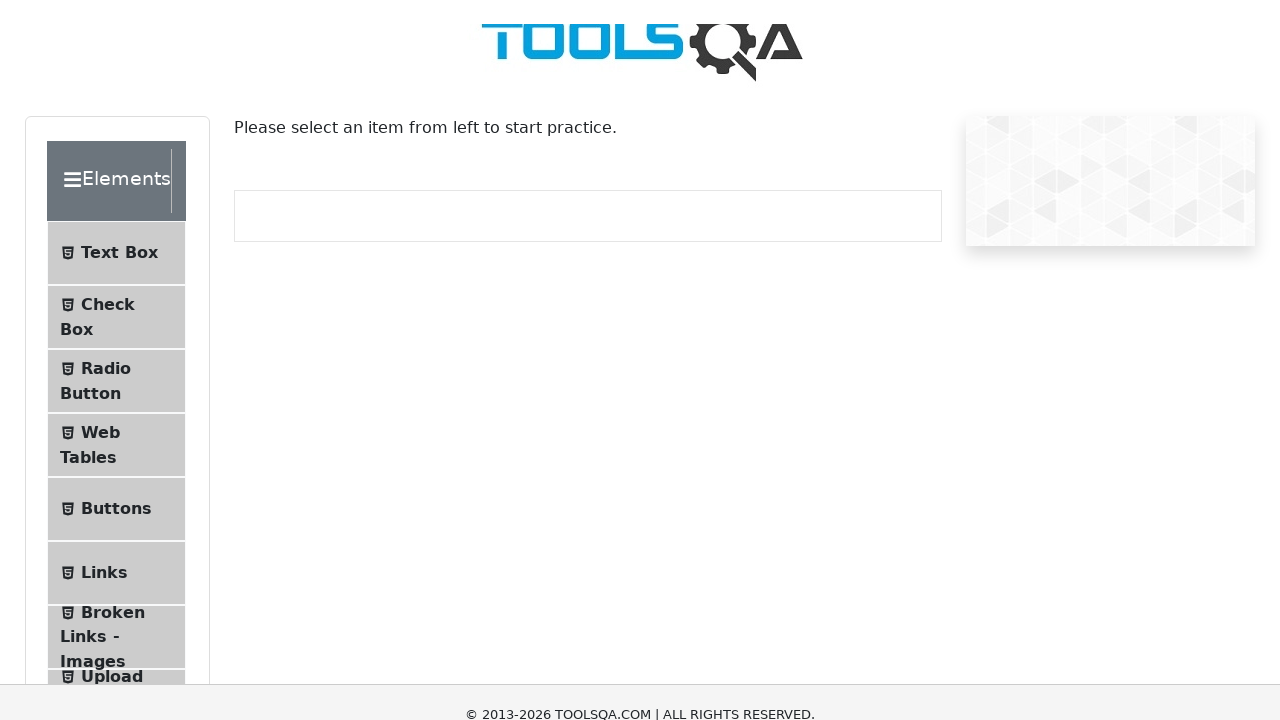

Clicked on 'Broken Links - Images' menu item at (116, 145) on #item-6
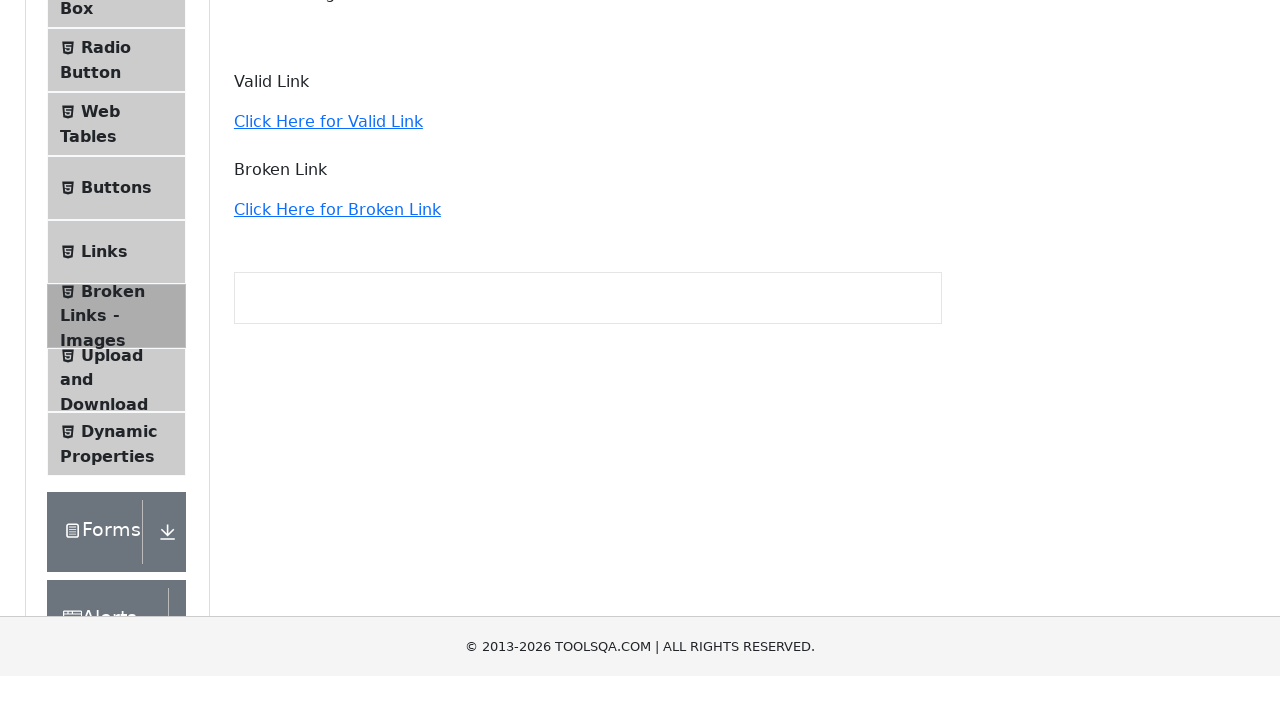

Waited for page content to load
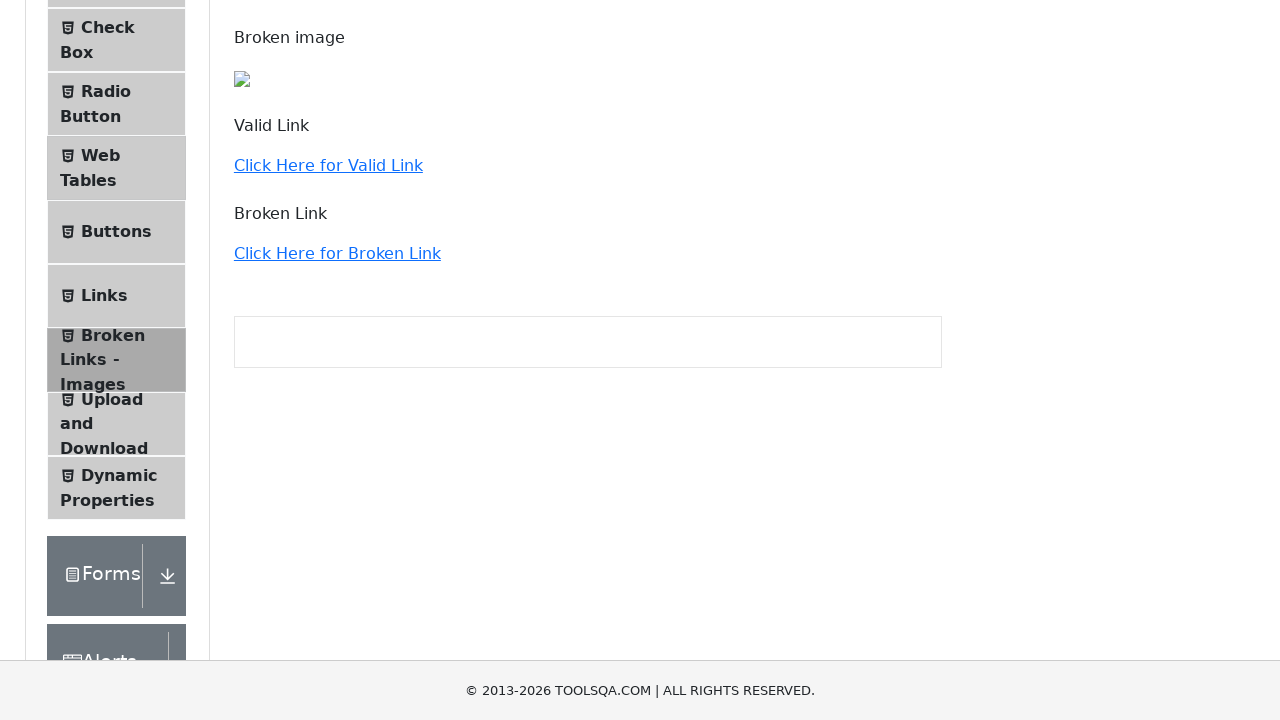

Located 3 images on the page
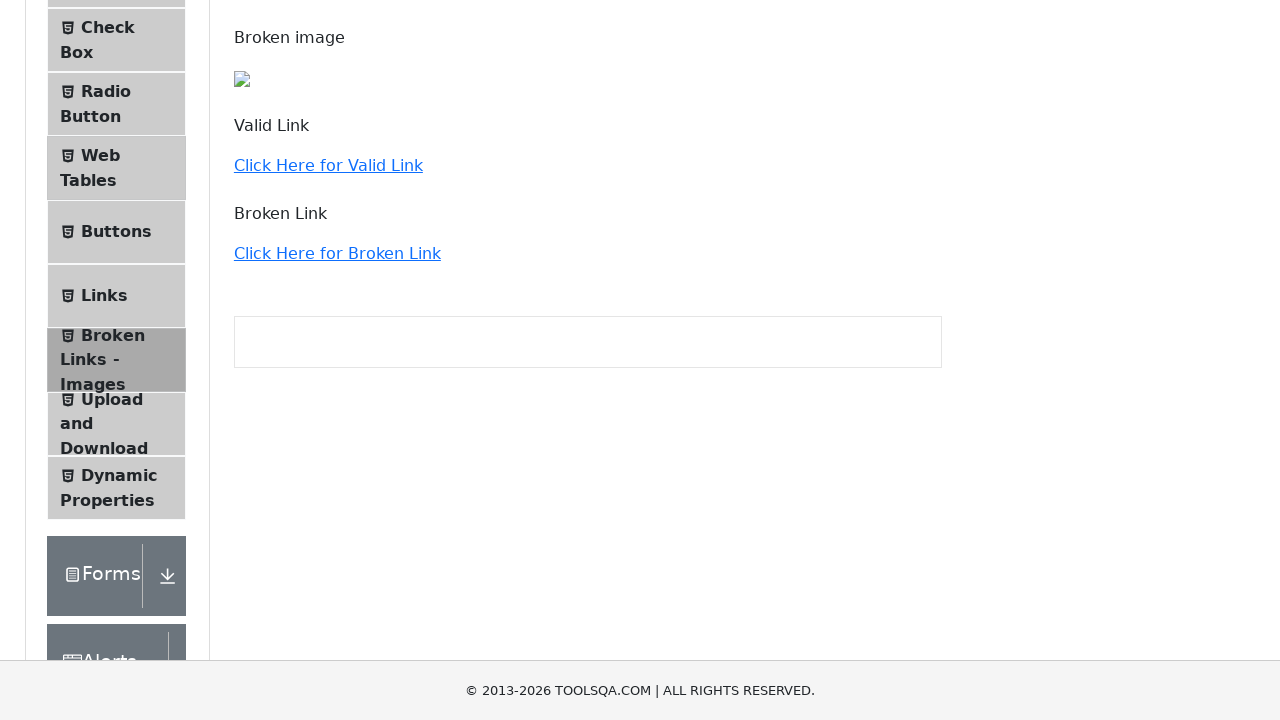

Identified valid and broken image elements
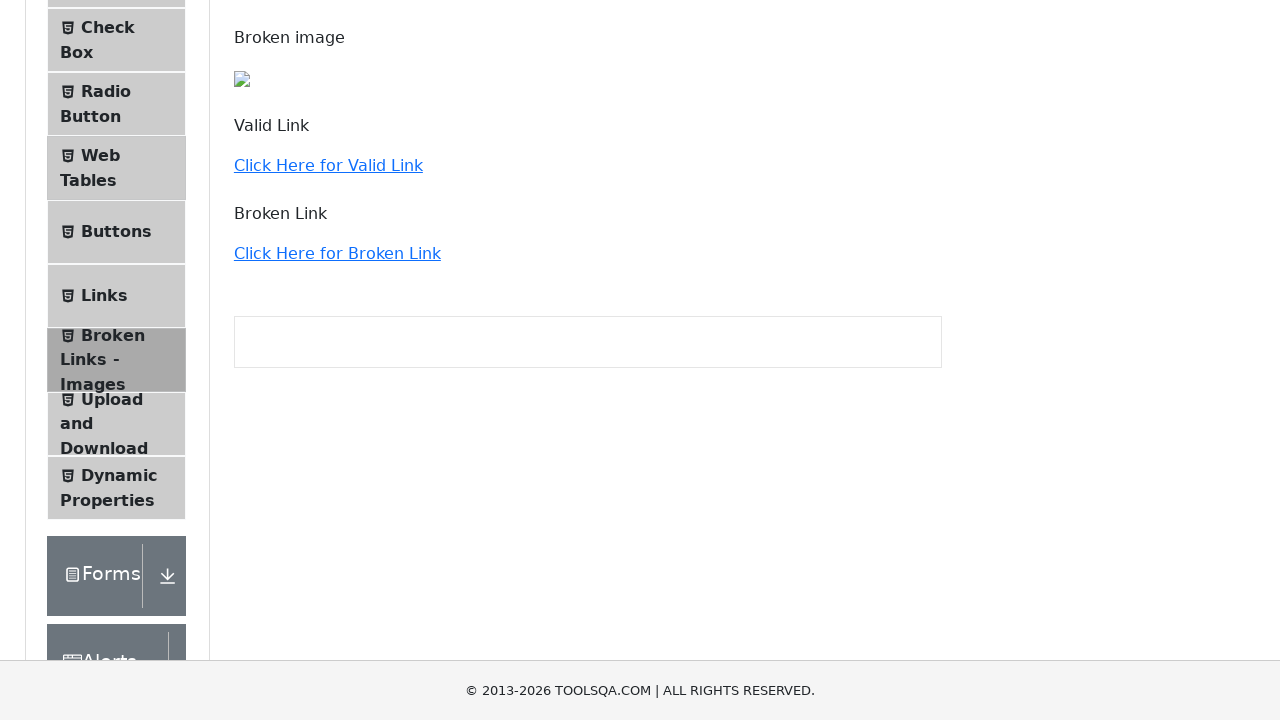

Verified valid link element is present on the page
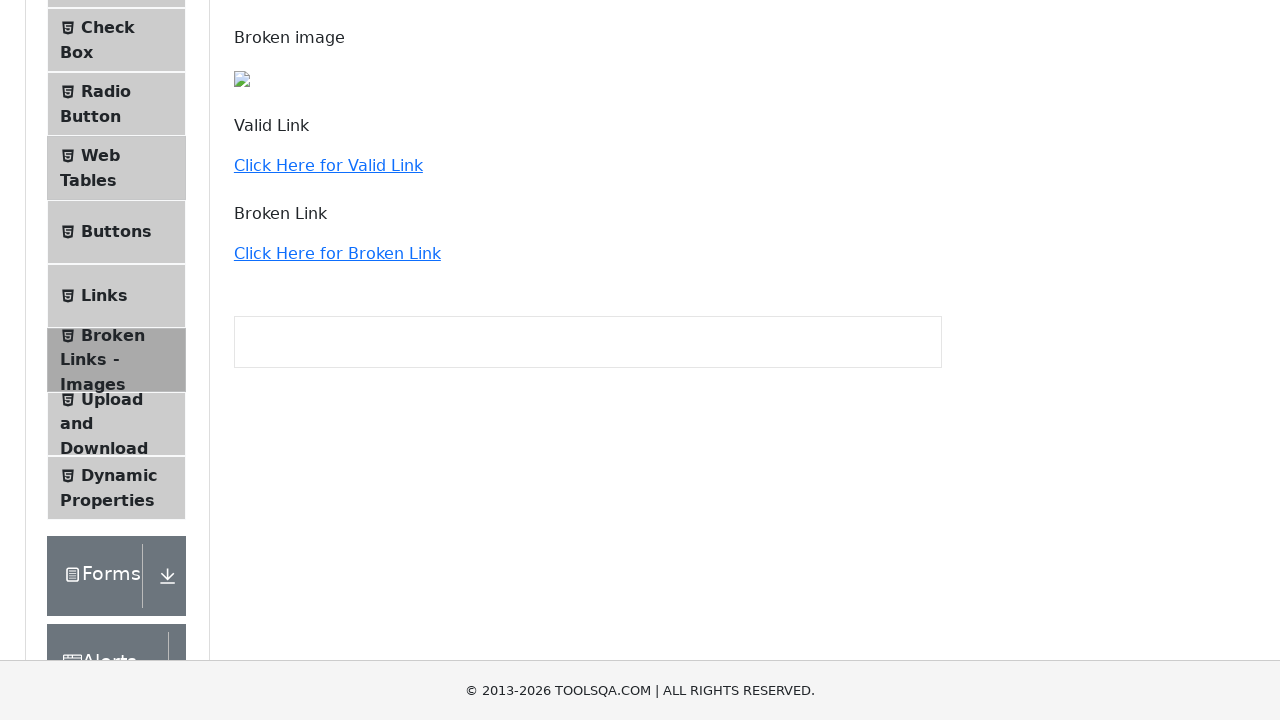

Verified broken link element is present on the page
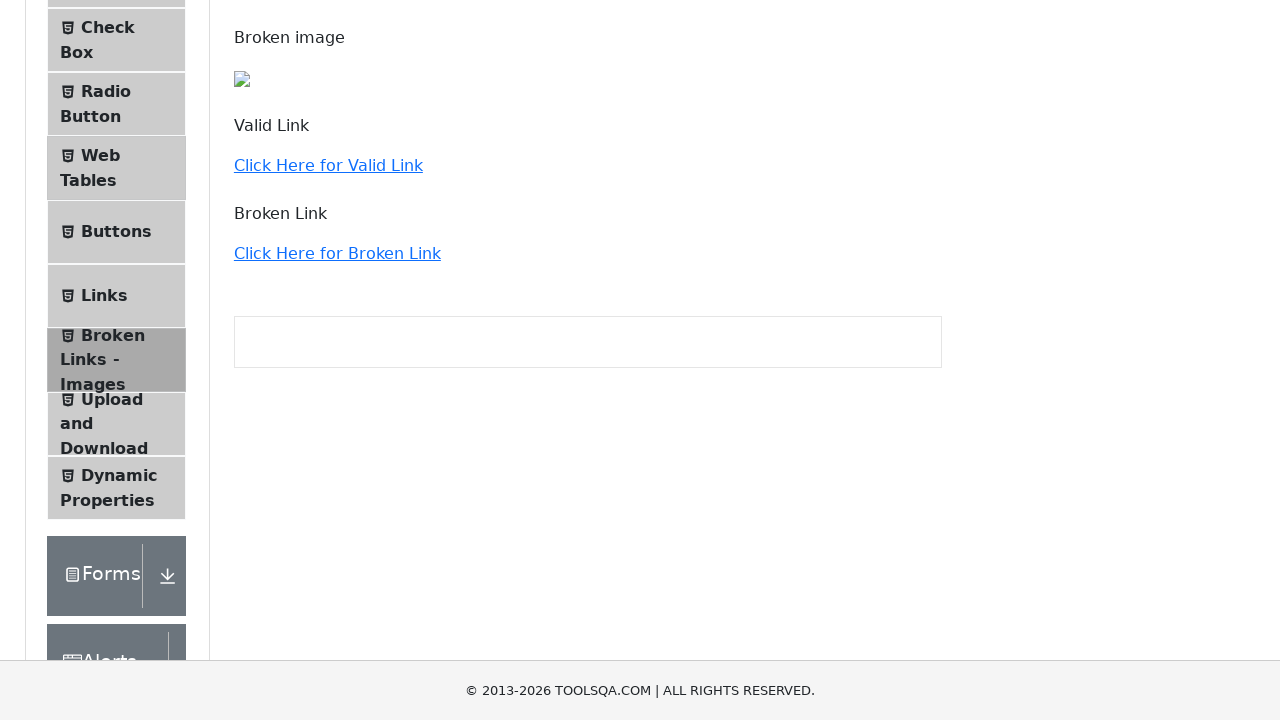

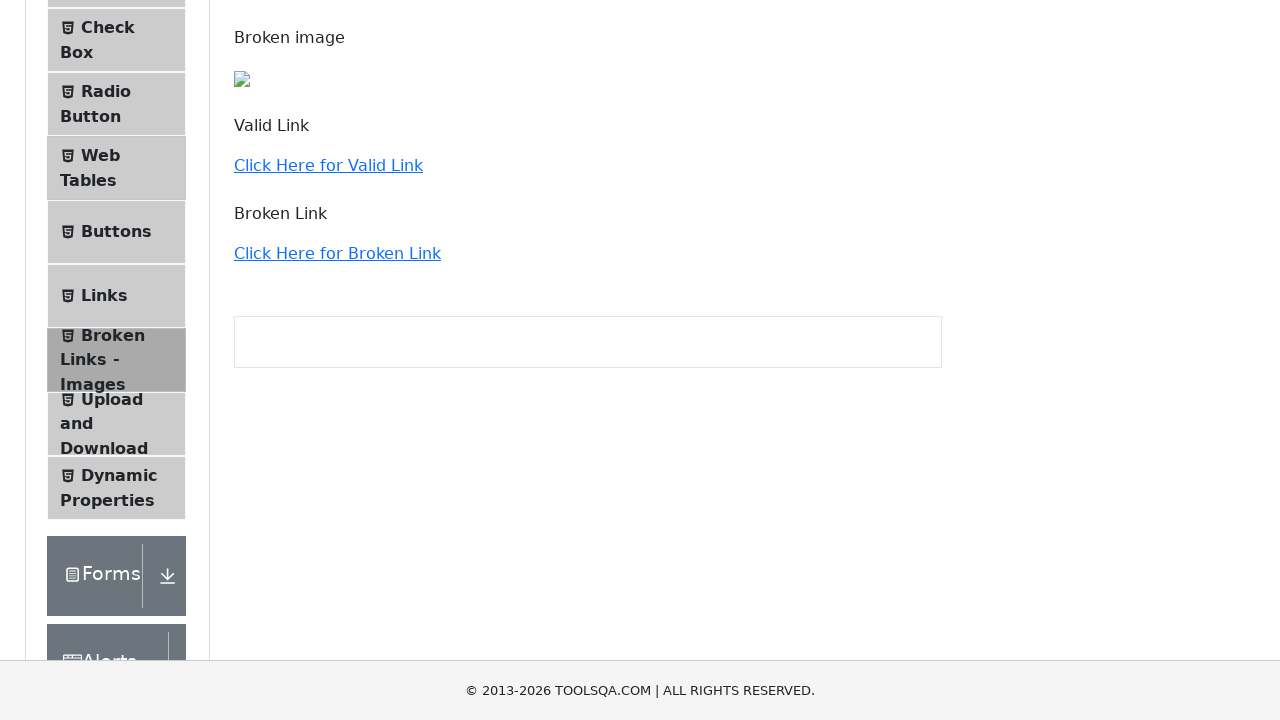